Tests static dropdown functionality by selecting options using different methods (by index, by visible text, and by value)

Starting URL: https://rahulshettyacademy.com/dropdownsPractise/

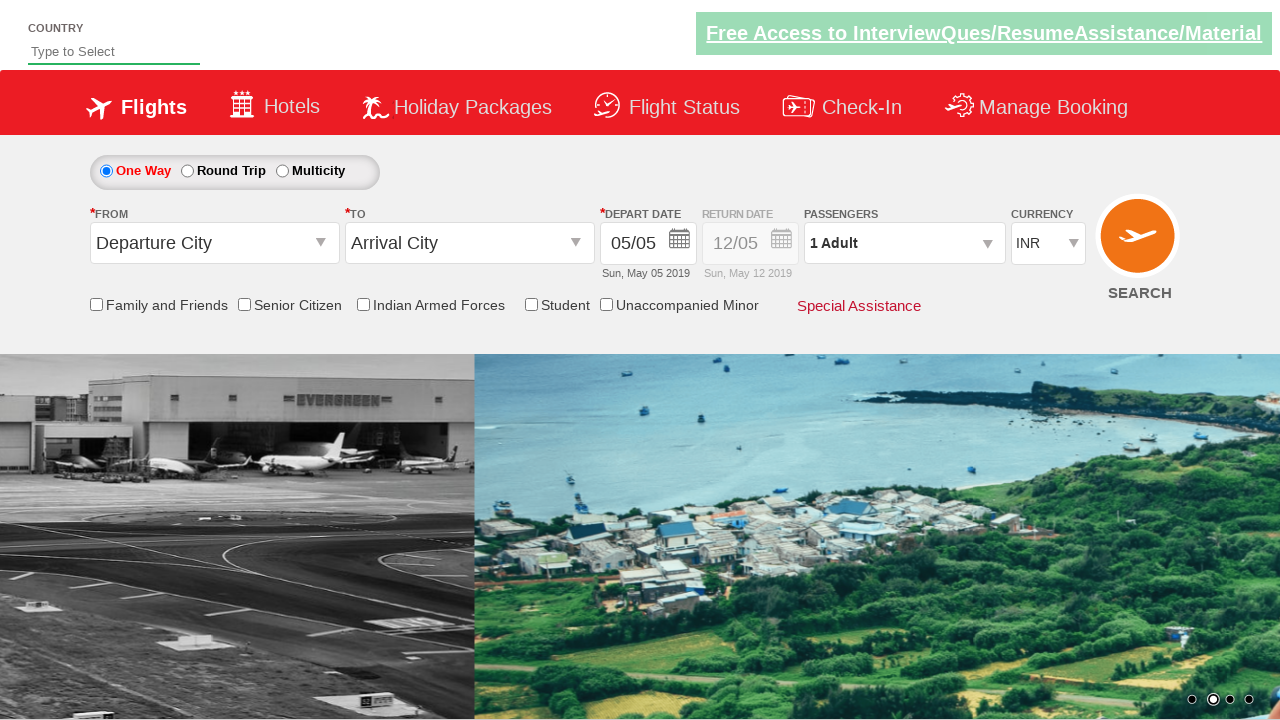

Selected currency dropdown option by index 3 (USD) on #ctl00_mainContent_DropDownListCurrency
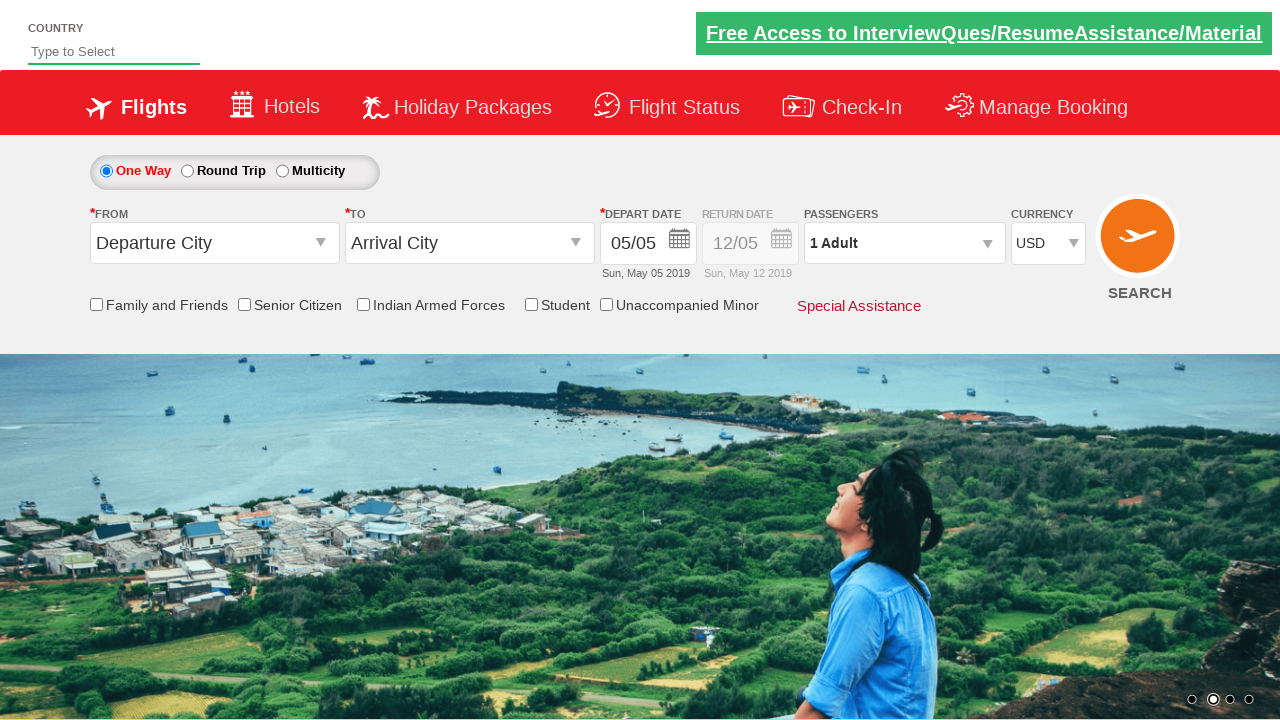

Verified selected option by index: USD
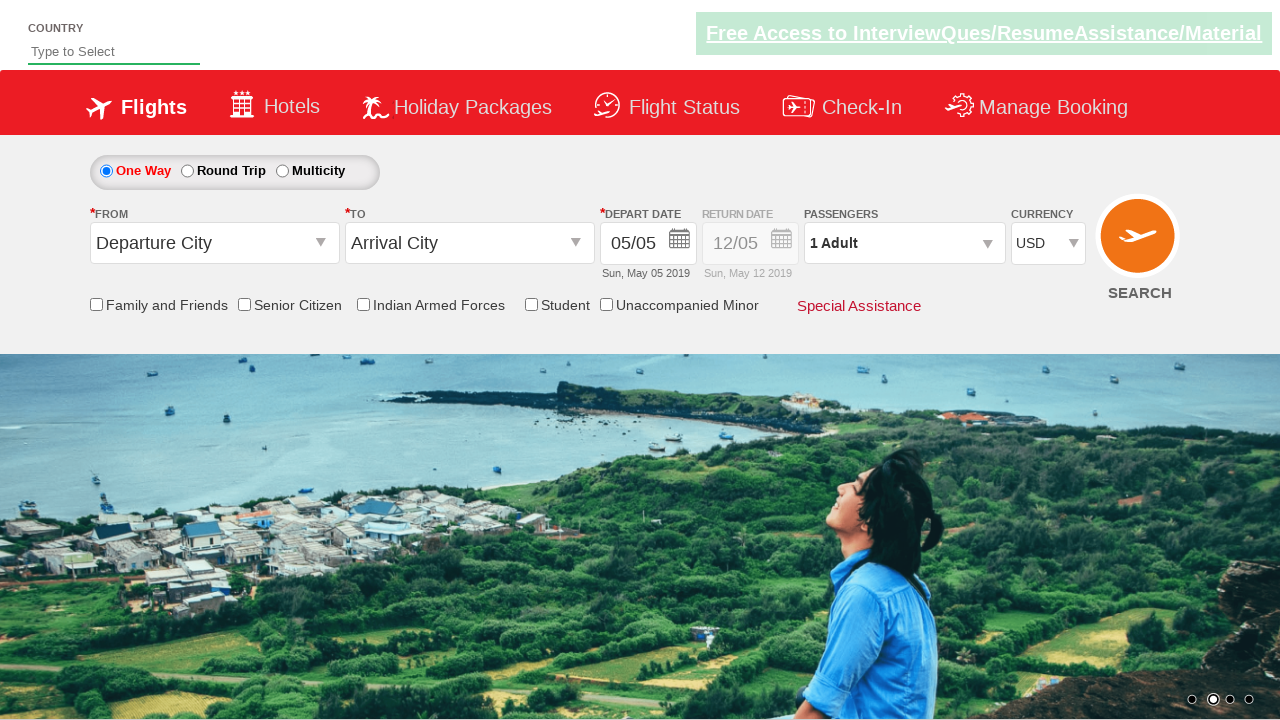

Selected currency dropdown option by visible text (AED) on #ctl00_mainContent_DropDownListCurrency
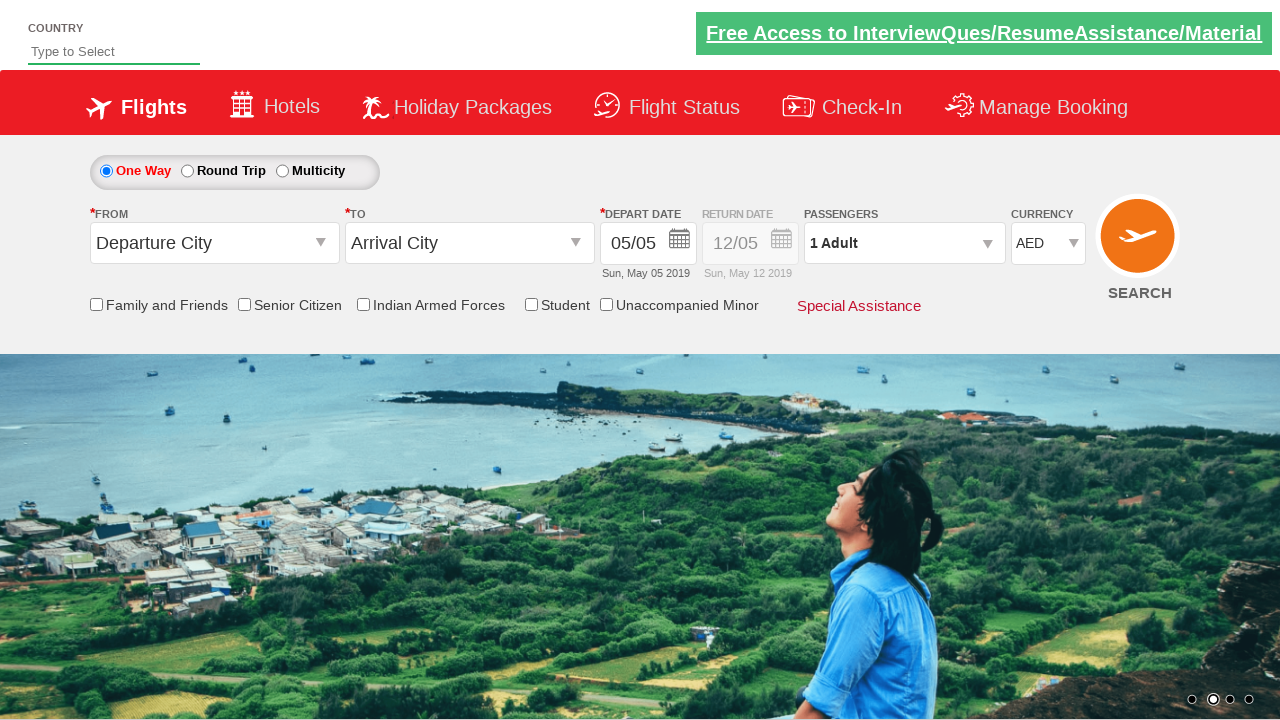

Verified selected option by text: AED
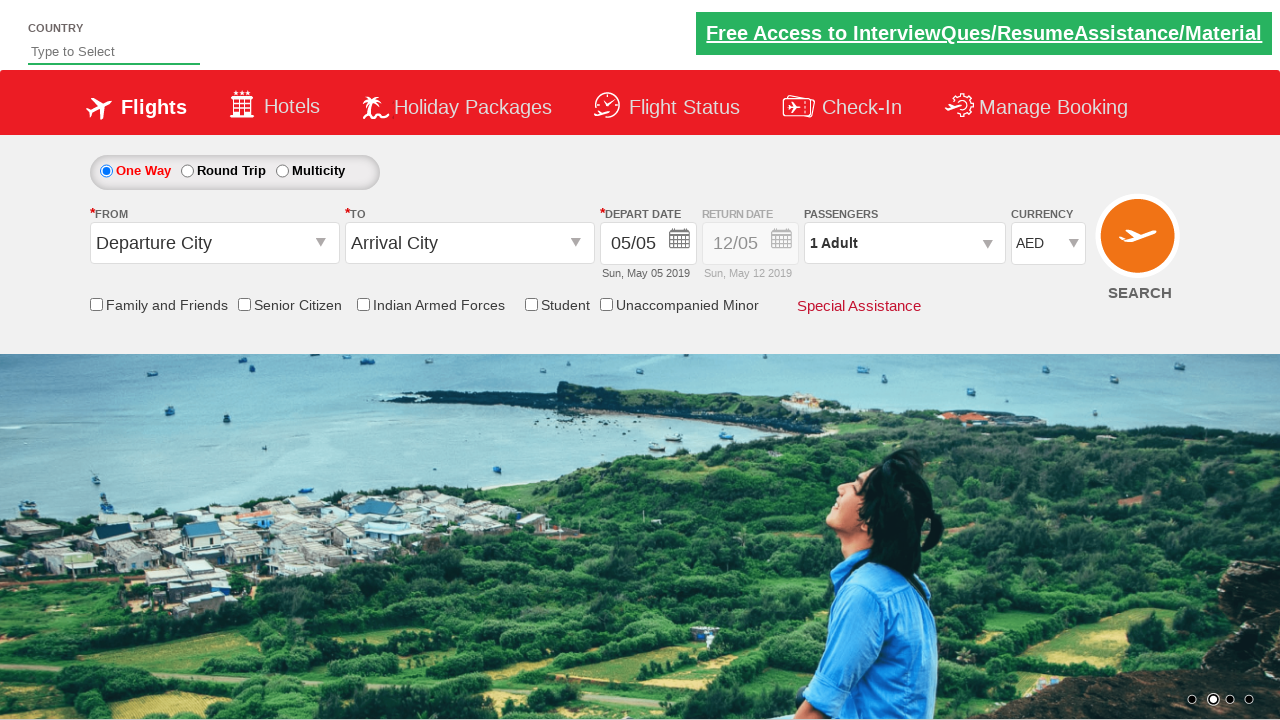

Selected currency dropdown option by value attribute (INR) on #ctl00_mainContent_DropDownListCurrency
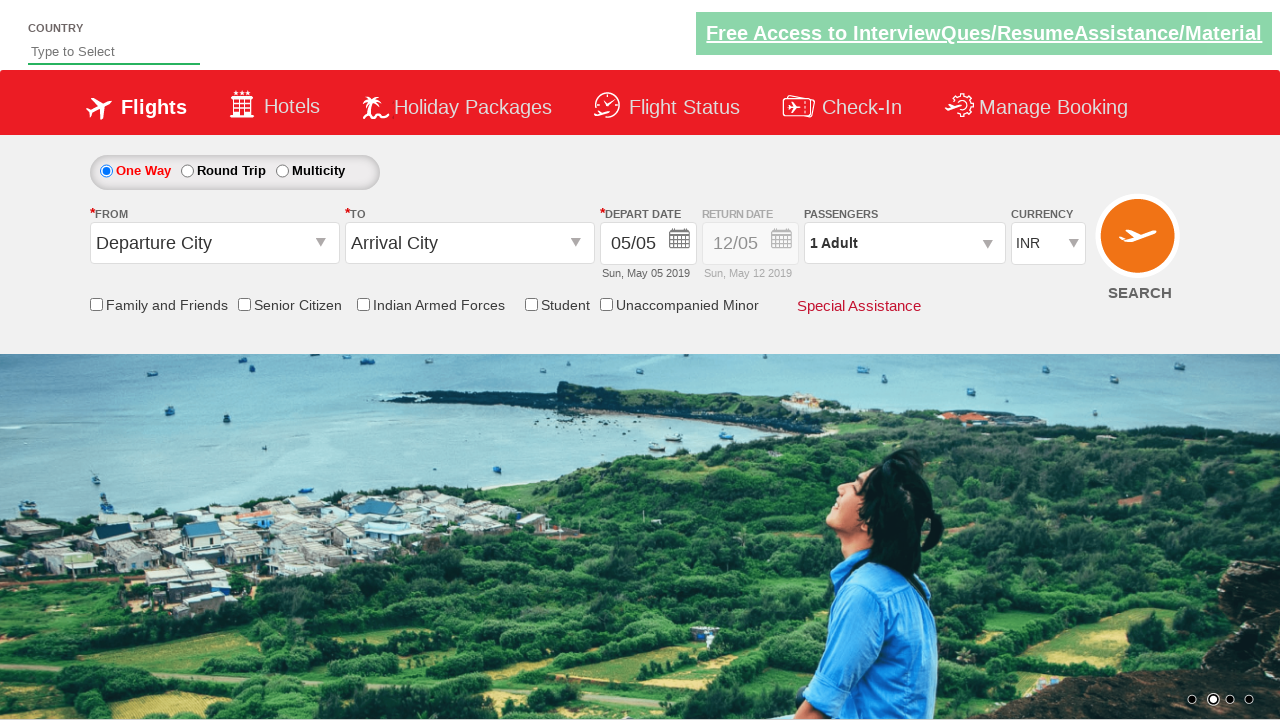

Verified final selected option by value: INR
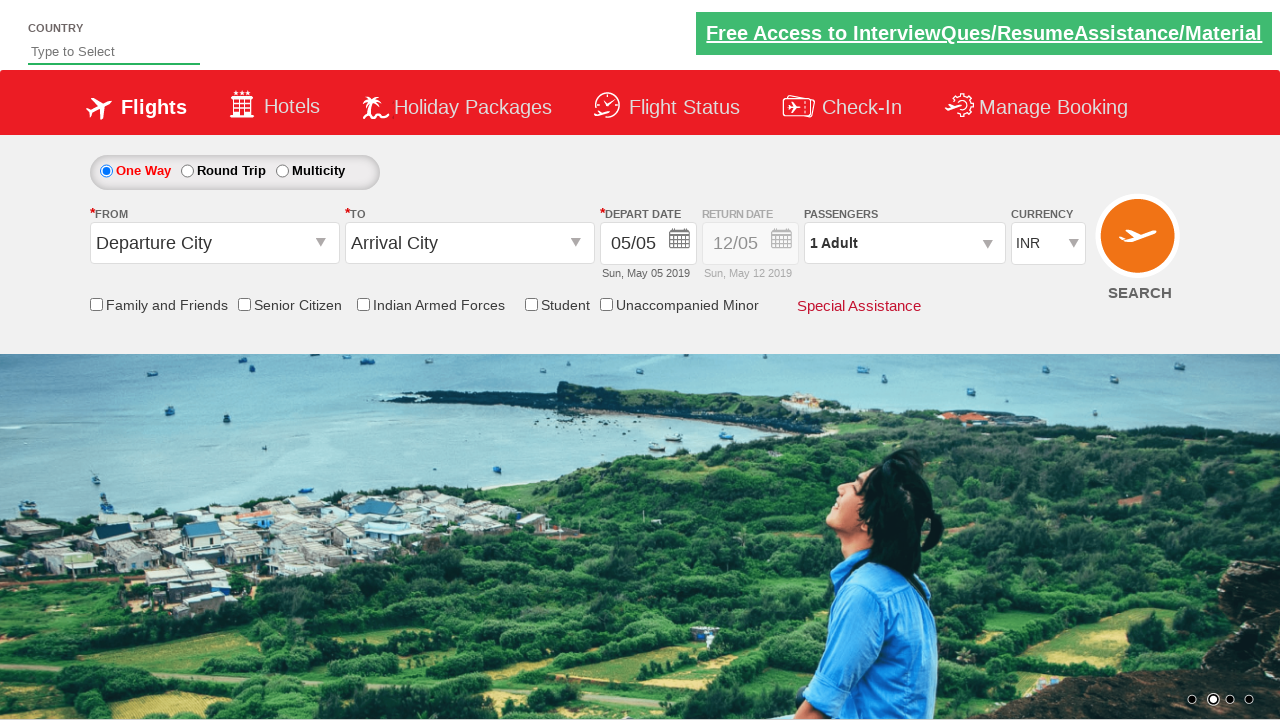

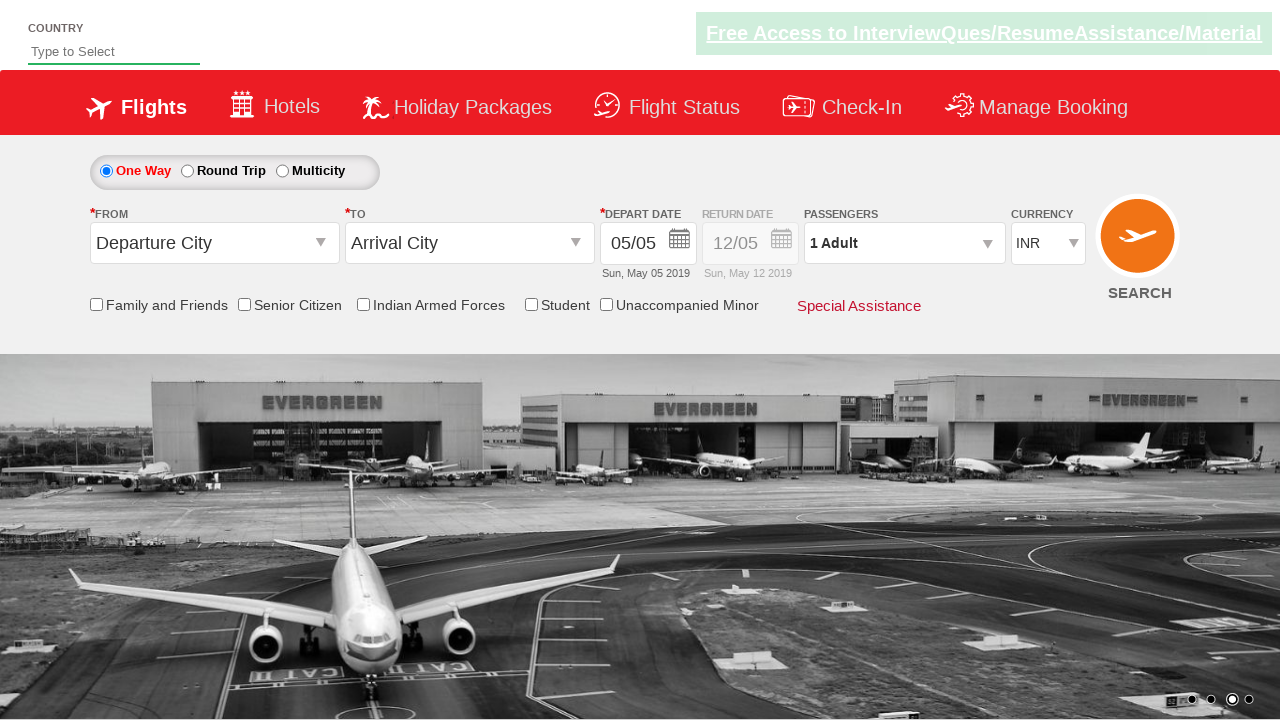